Tests dynamic element loading by clicking a start button and waiting for a welcome message to appear

Starting URL: https://syntaxprojects.com/dynamic-elements-loading.php

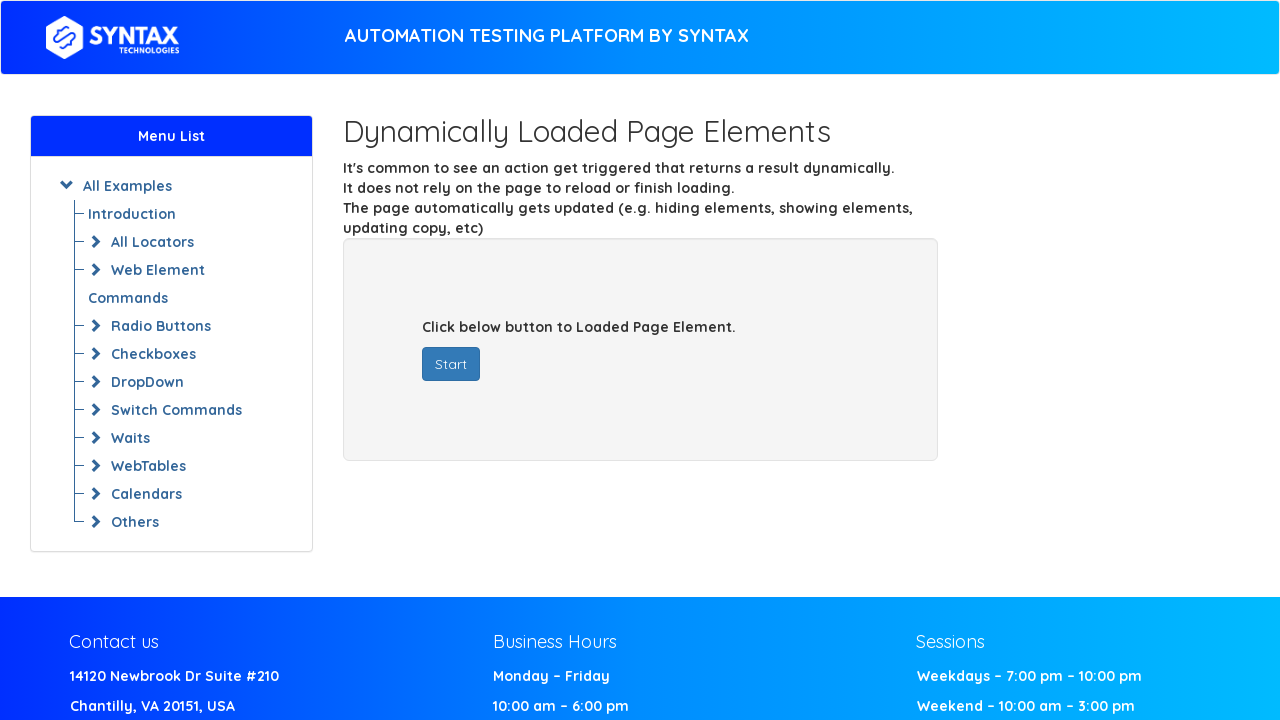

Navigated to dynamic elements loading page
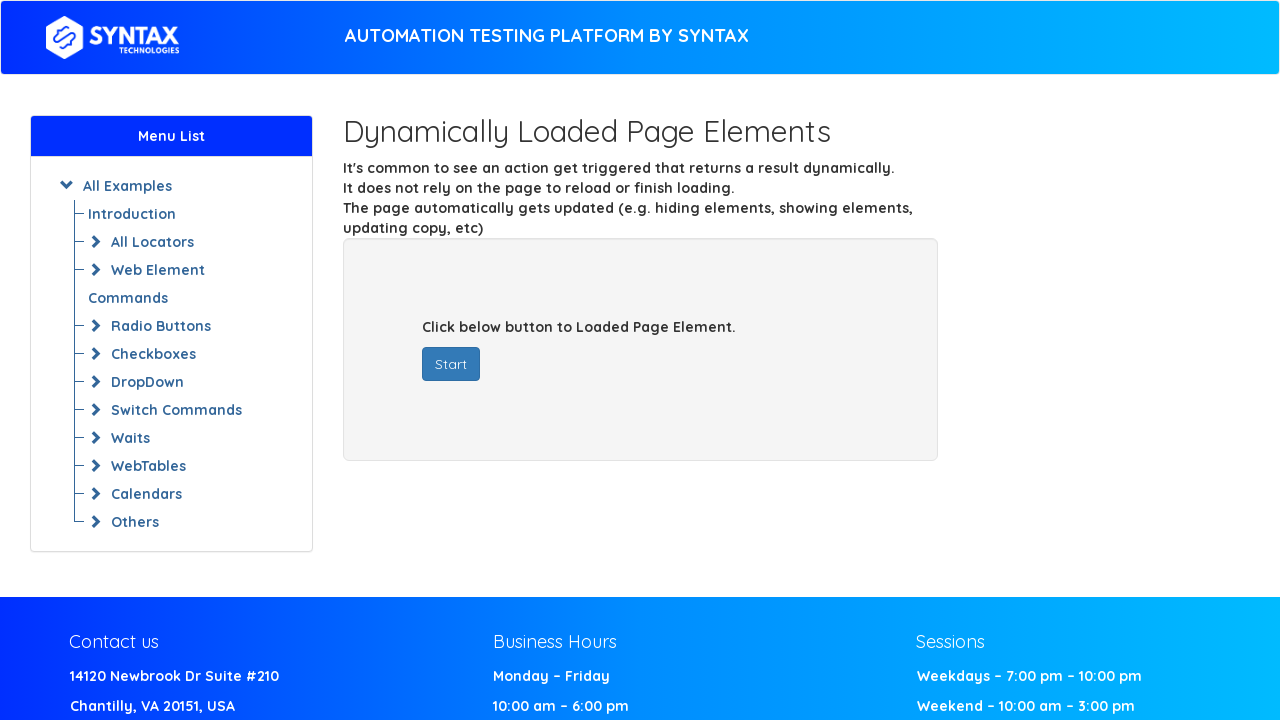

Clicked start button to trigger dynamic content loading at (451, 364) on #startButton
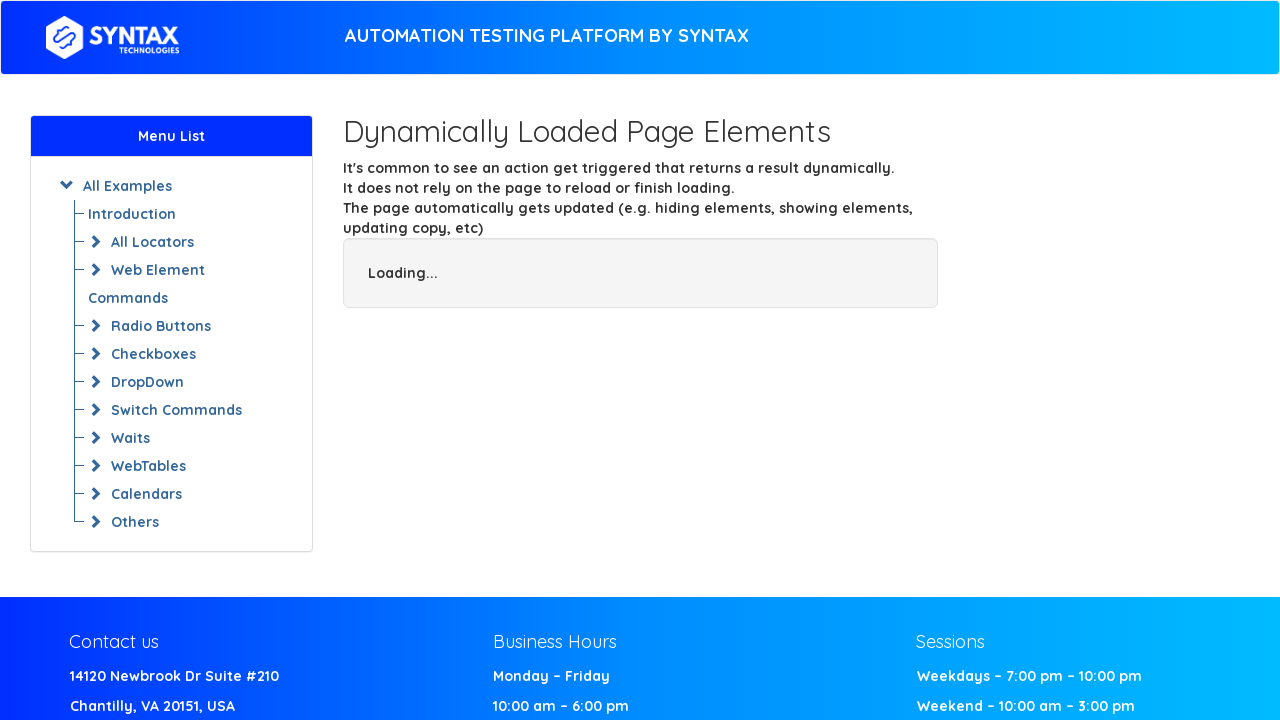

Welcome message appeared after waiting for dynamic element
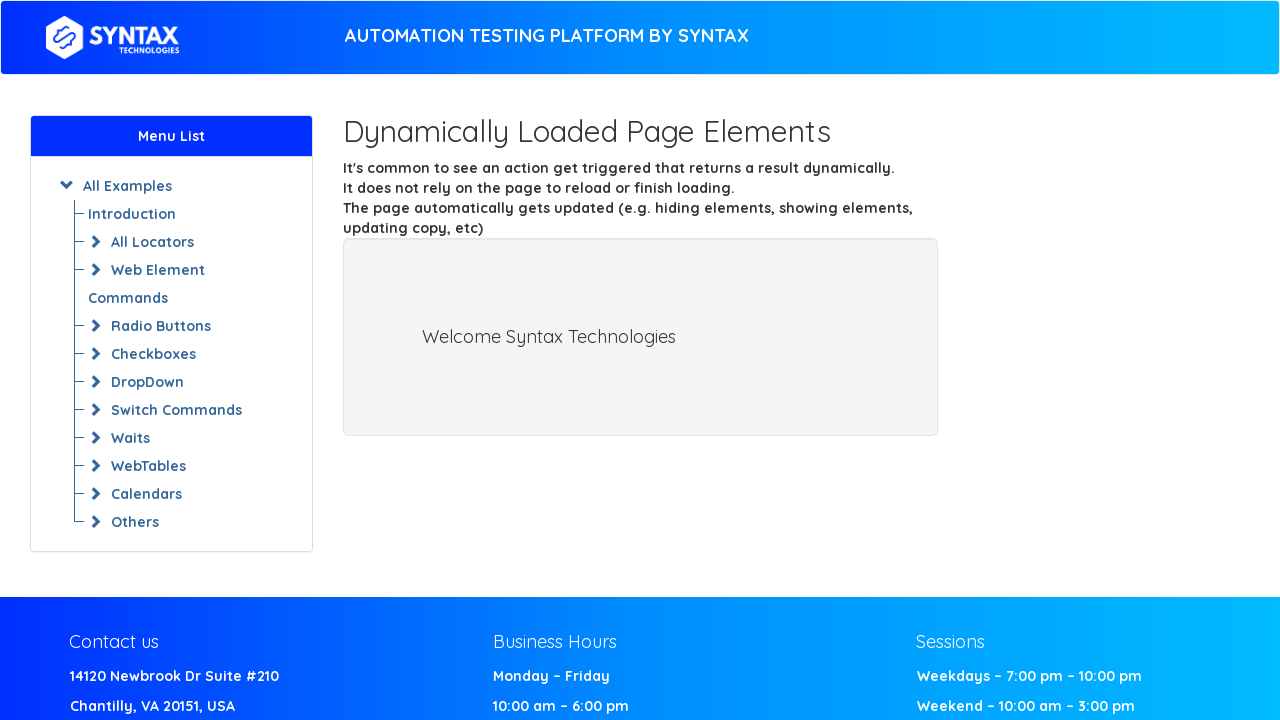

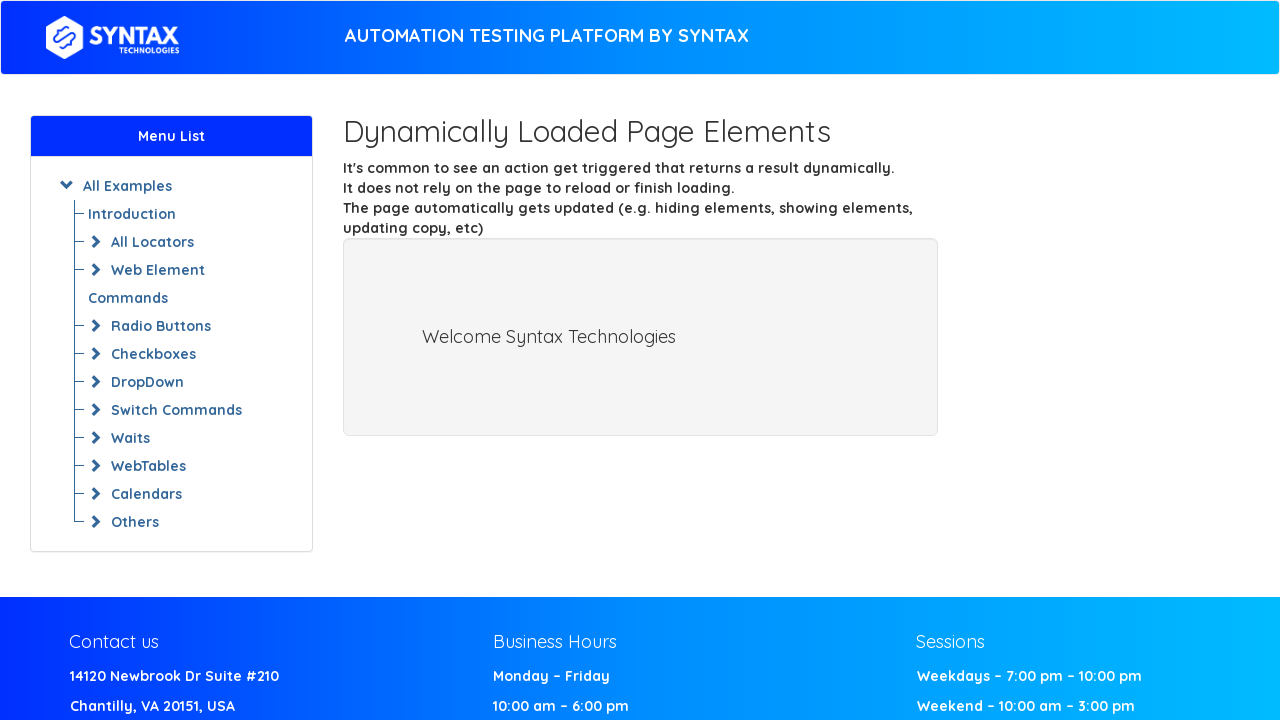